Tests a notes application by navigating from statistics page to article preview, verifying article title and text content, and clearing/closing the article views

Starting URL: https://qa.skillbox.ru/module15/bignotes/#/statistic

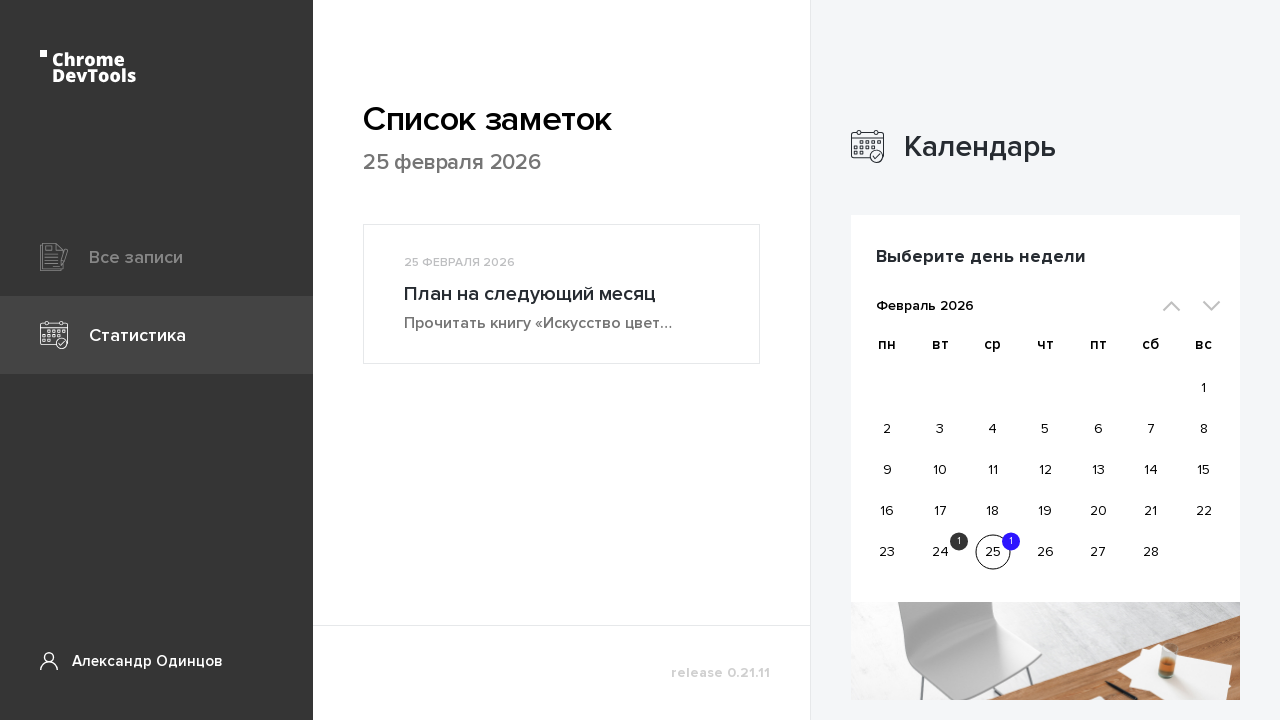

Clicked on the last article preview in statistics page at (562, 294) on div.articlePreview.pageStatistic__article:last-child
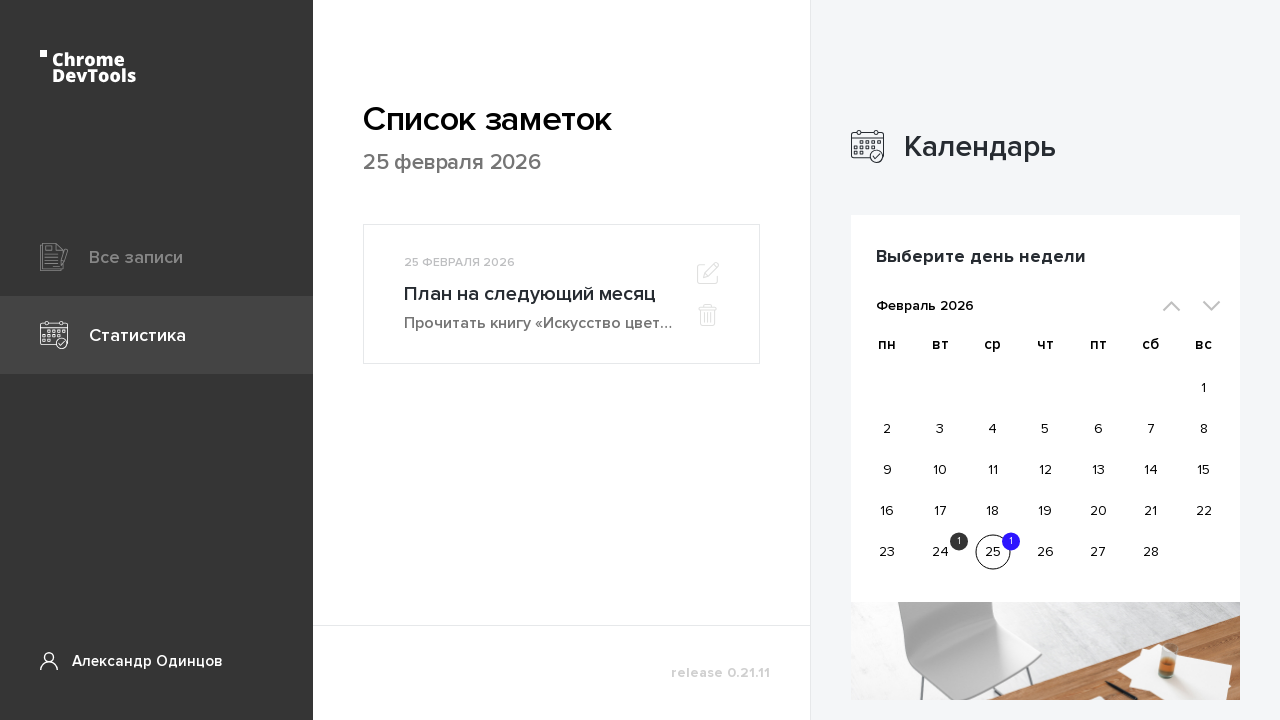

Article preview loaded and became visible
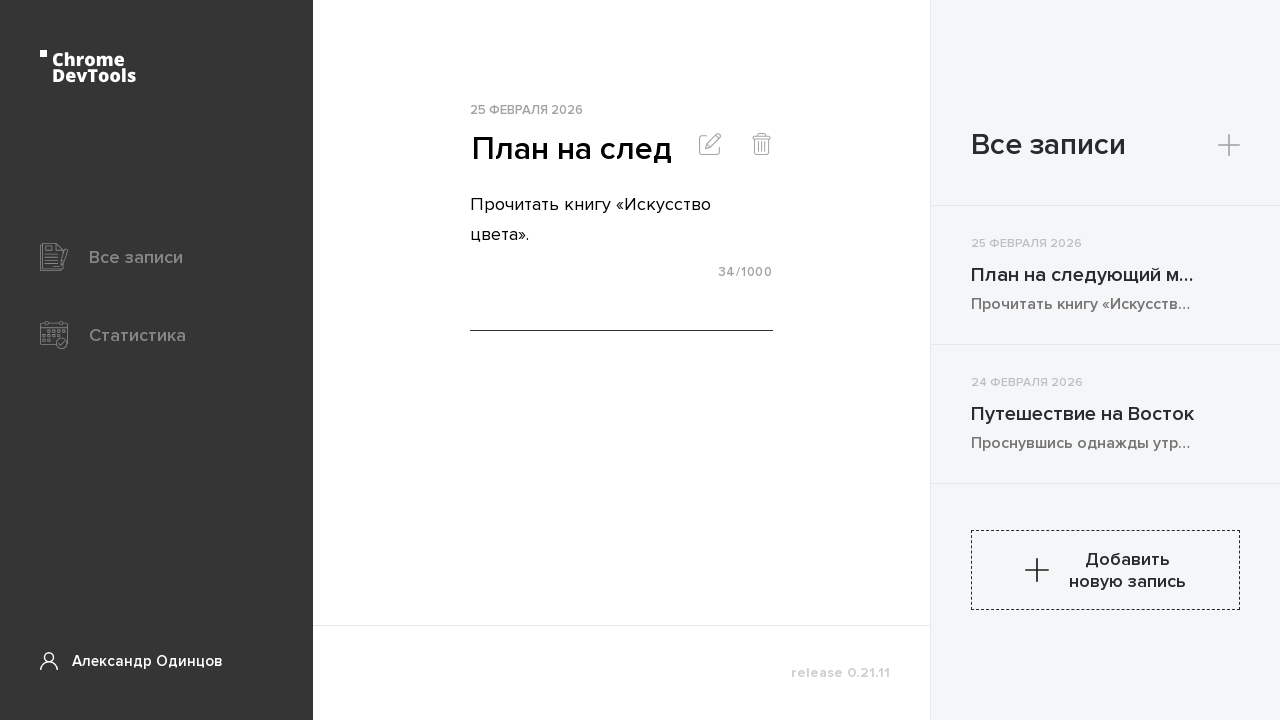

Verified article title matches expected text 'План на следующий месяц'
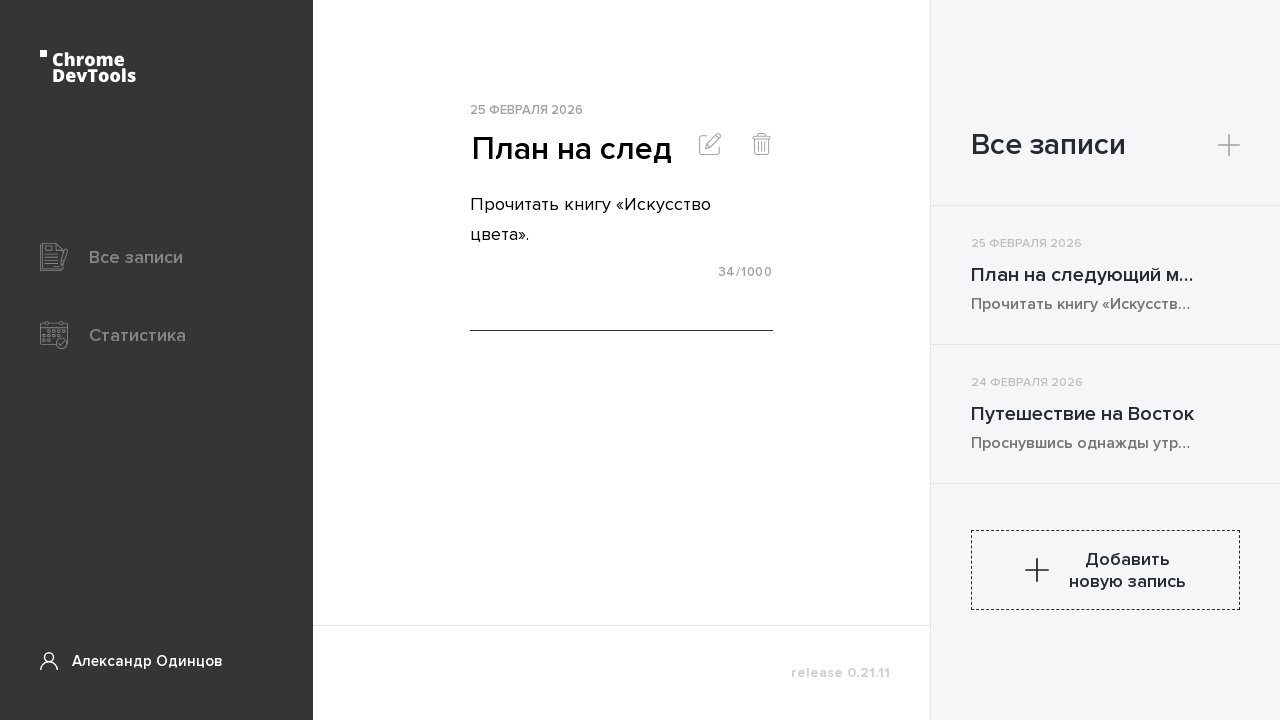

Verified article text content matches expected text 'Прочитать книгу «Искусство цвета».'
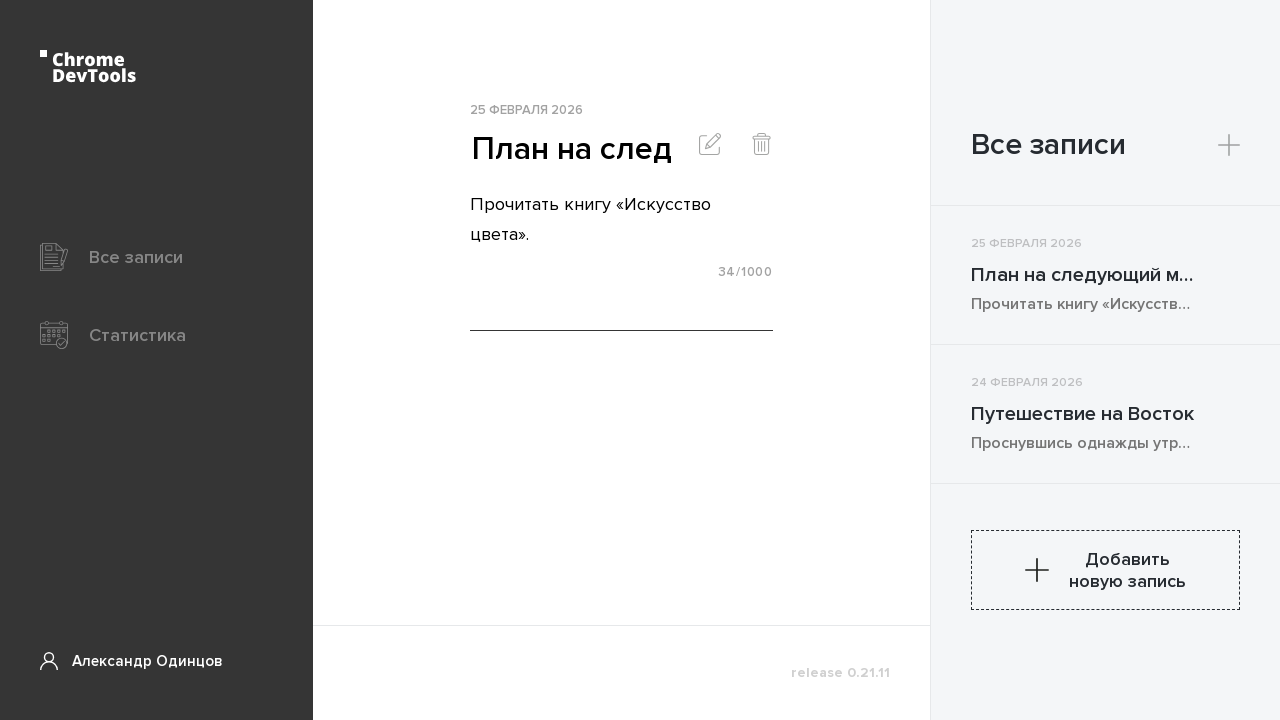

Clicked clear button to close article preview at (762, 144) on button.pageArticle__button:nth-of-type(2) svg
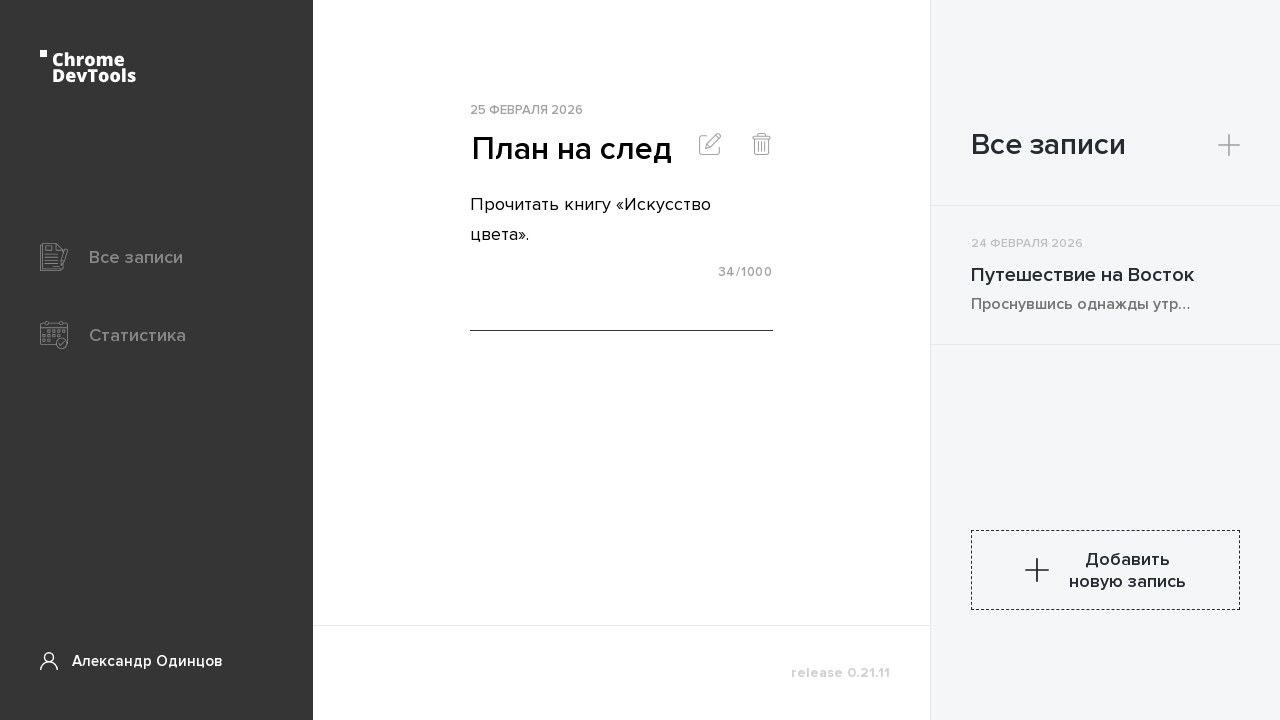

Clicked on article preview link at (1106, 275) on button.articlePreview__link
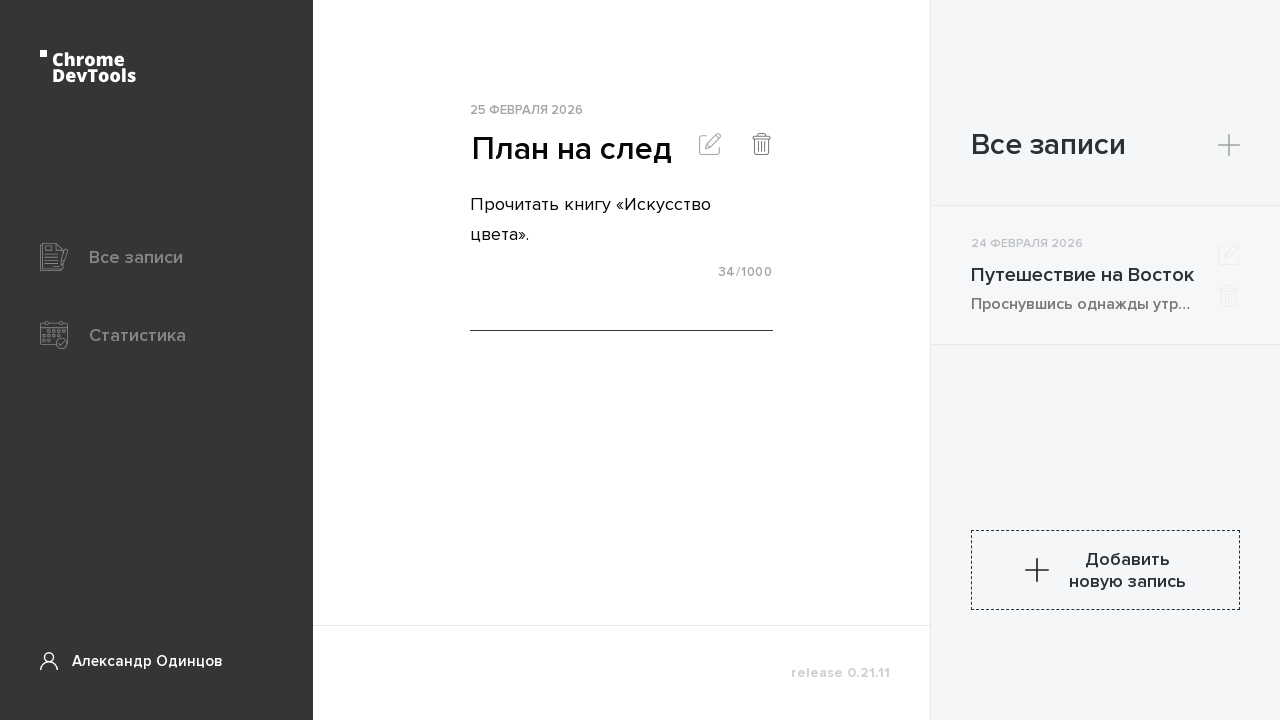

Clicked clear button again to close article view at (762, 144) on button.pageArticle__button:nth-of-type(2) svg
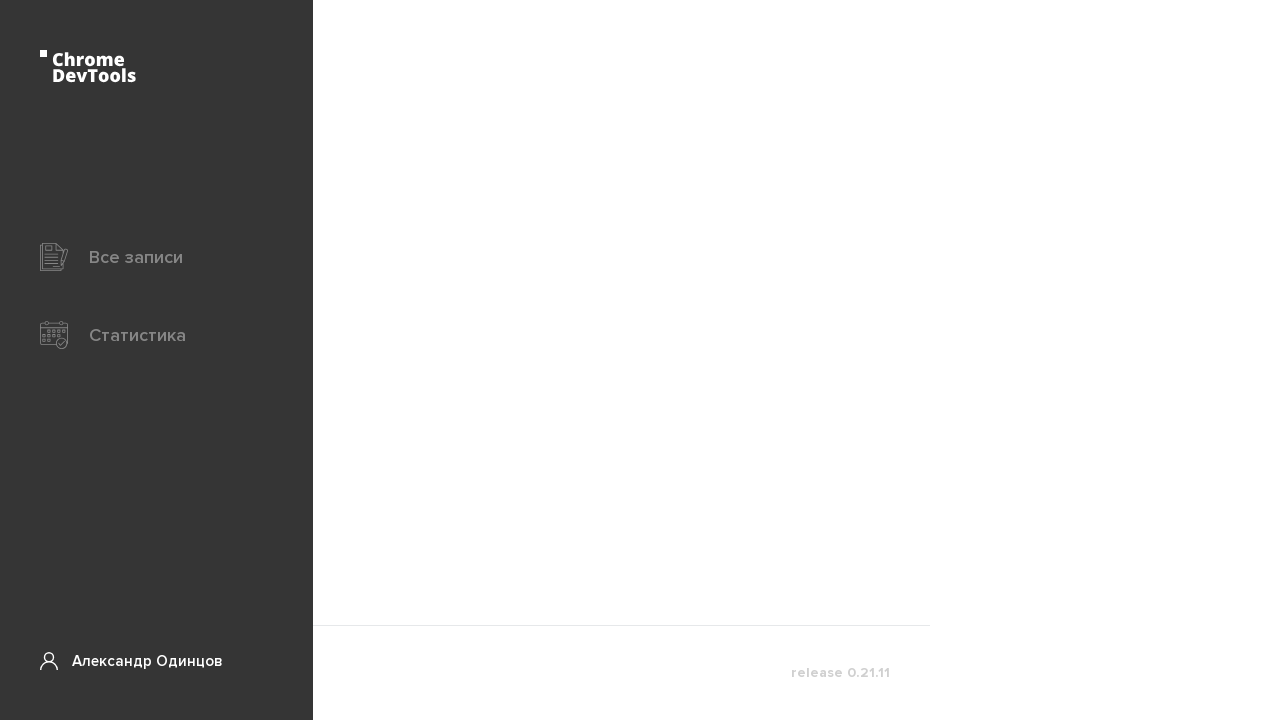

Article preview link disappeared, article view fully closed
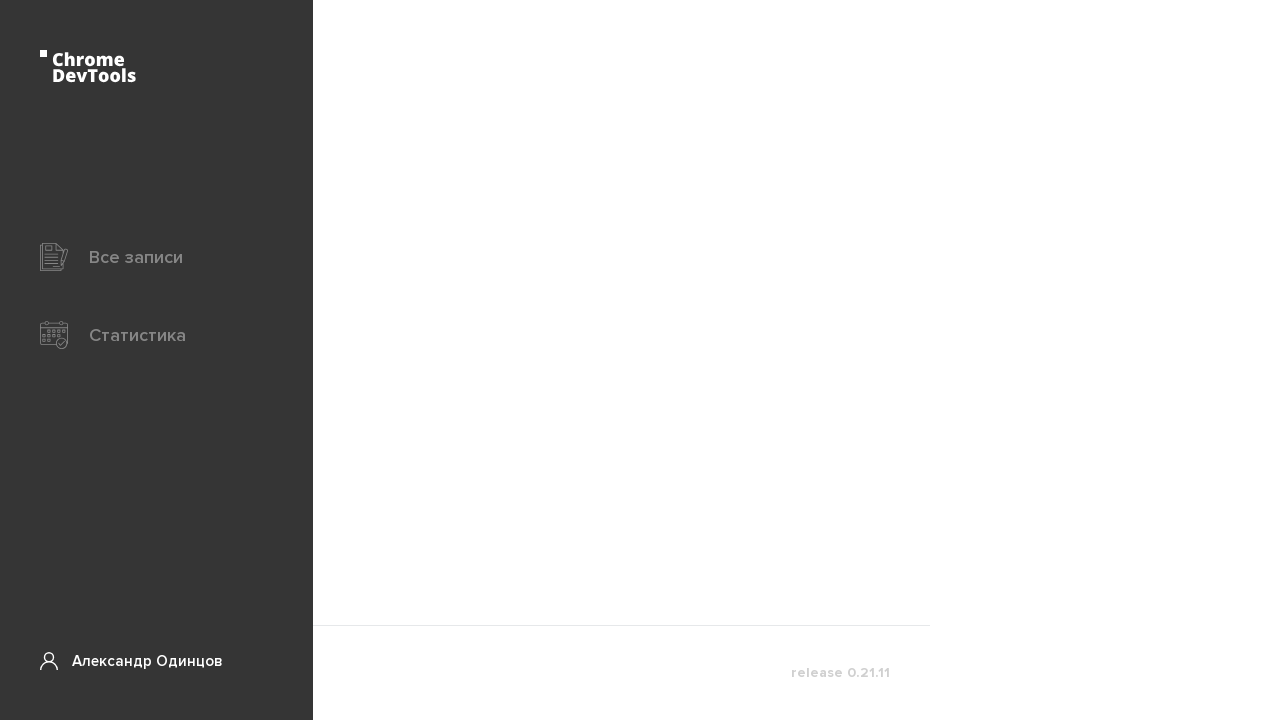

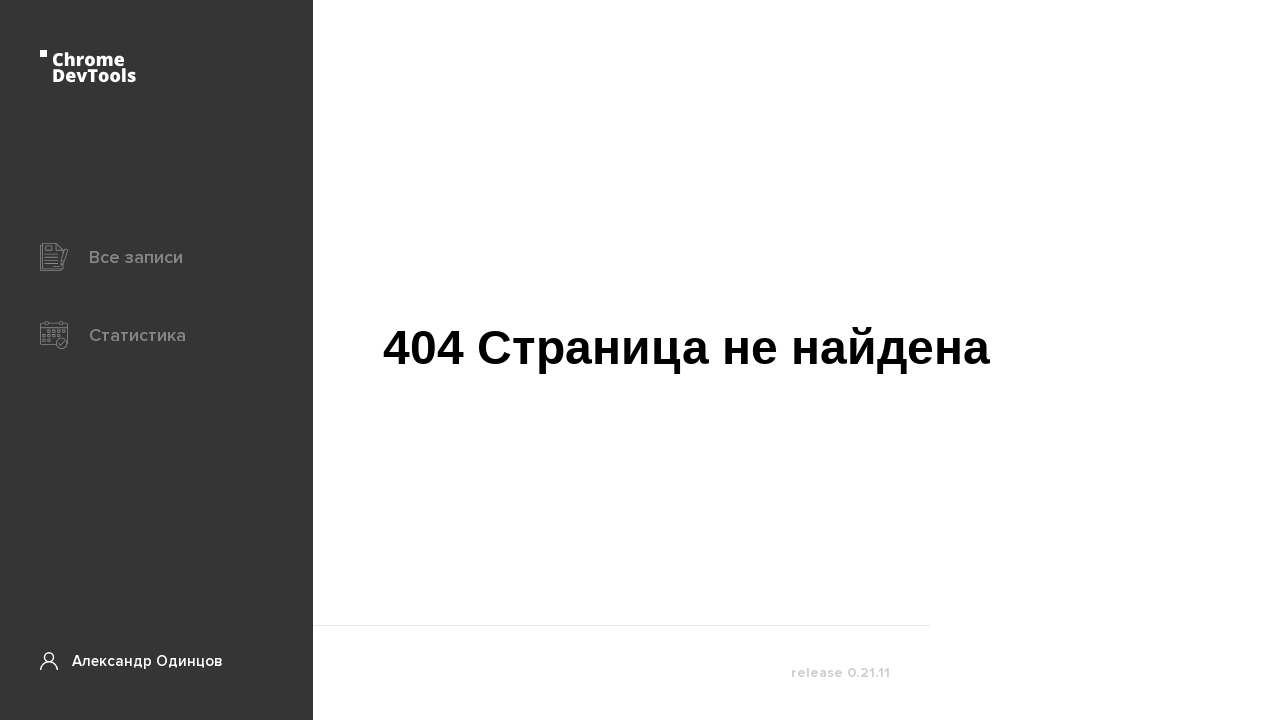